Tests shopping cart functionality by adding a book to cart and verifying the price and quantity in the basket

Starting URL: https://practice.automationtesting.in/

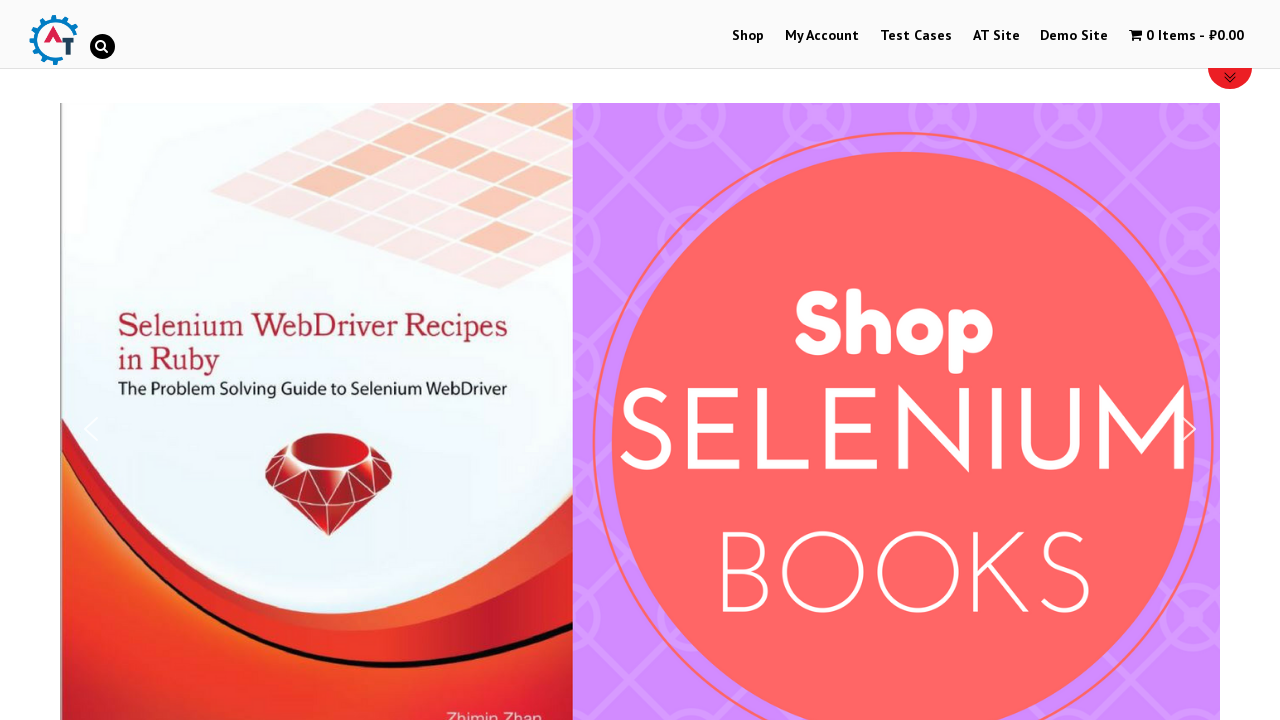

Clicked on shop menu item at (748, 36) on #menu-item-40
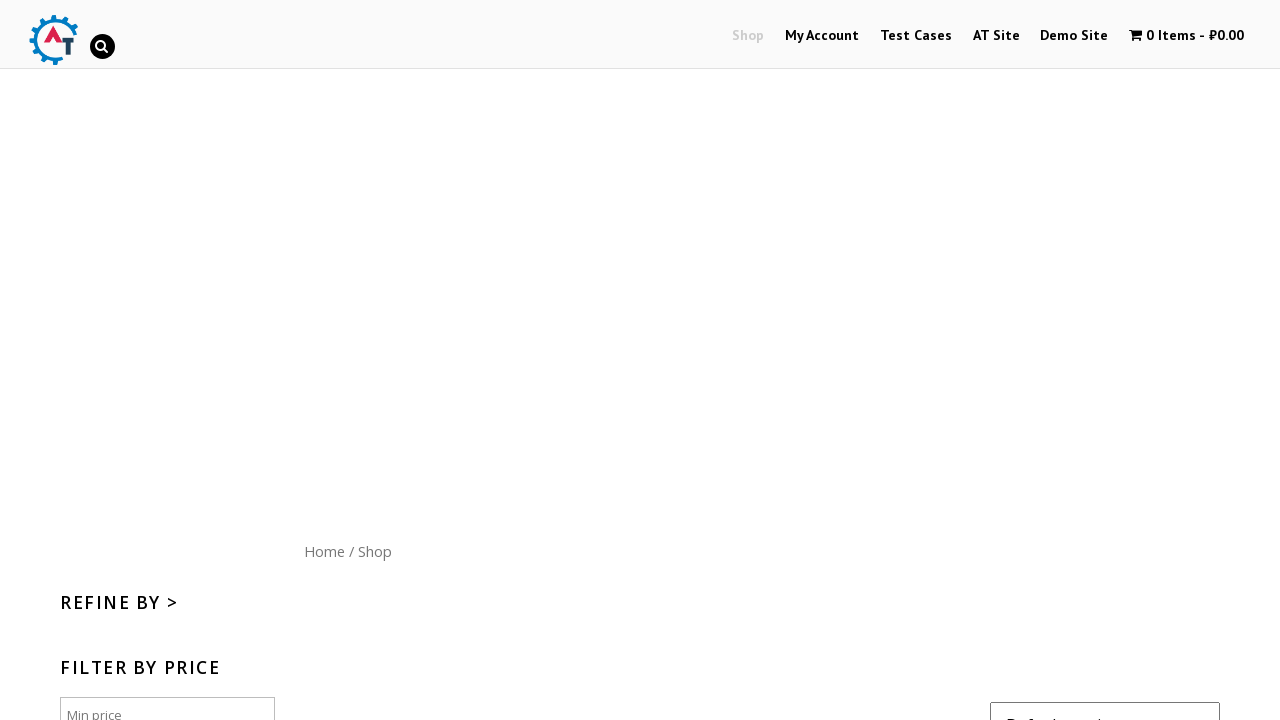

Products loaded on shop page
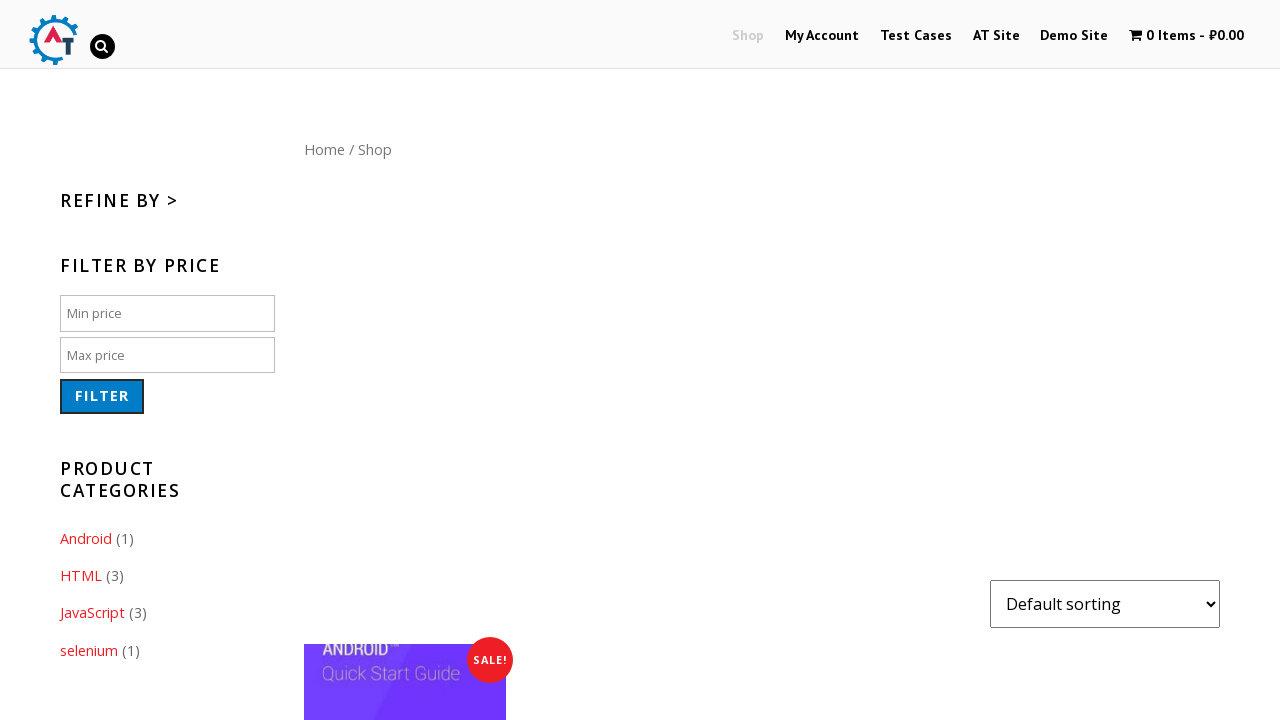

Clicked add to cart button for the 4th product at (1115, 361) on xpath=/html/body/div[1]/div[2]/div/div/ul/li[4]/a[2]
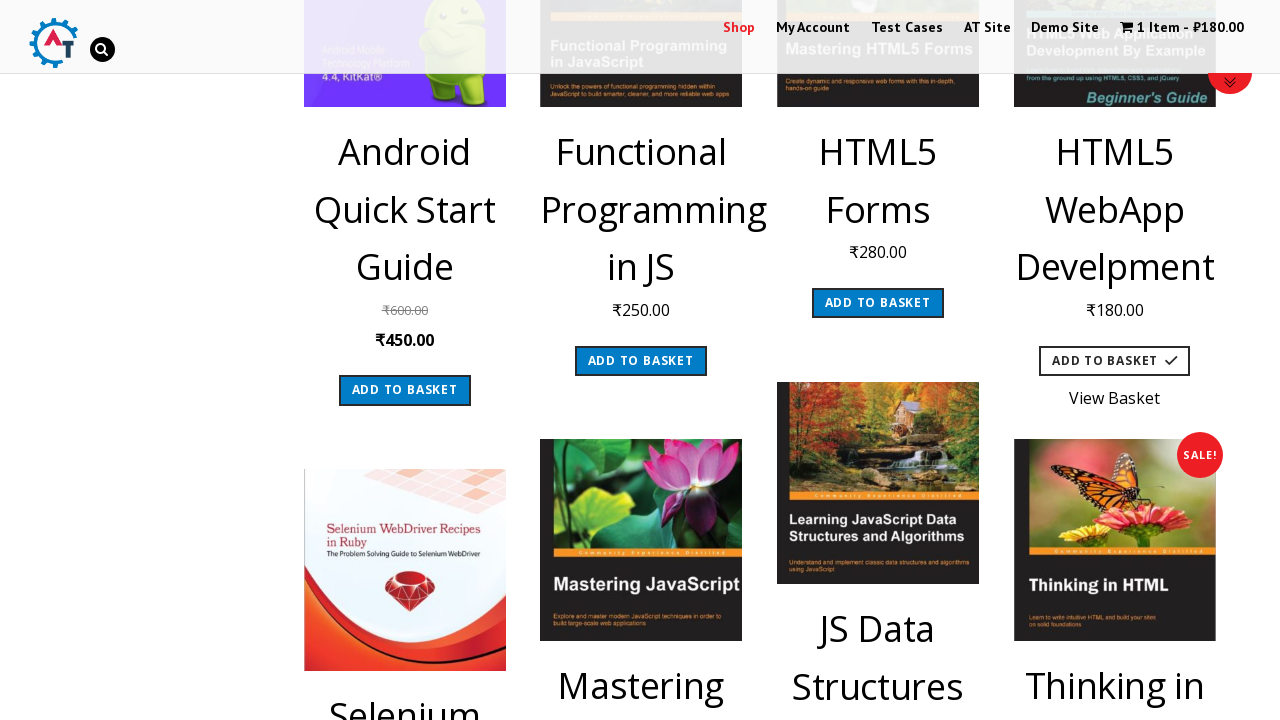

Waited 2 seconds for cart update
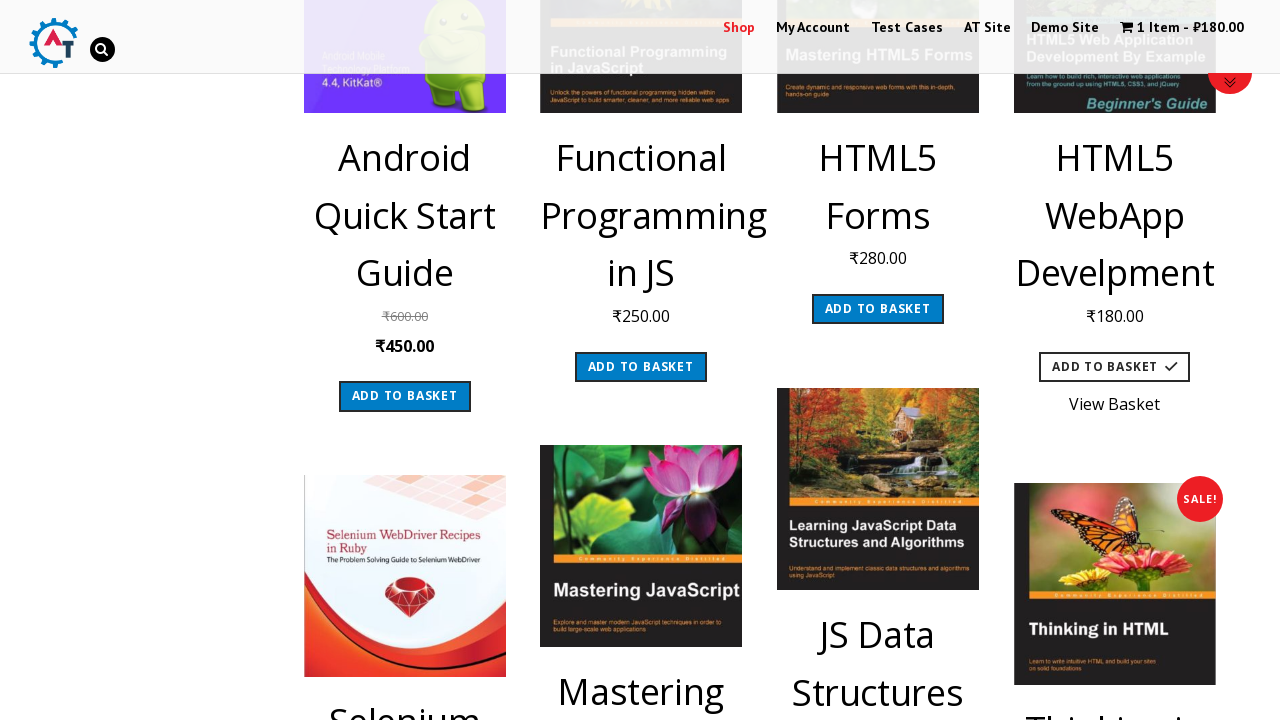

Clicked on basket/cart icon at (1182, 28) on xpath=/html/body/div[1]/div[1]/header/div[2]/nav/ul/li[6]/a
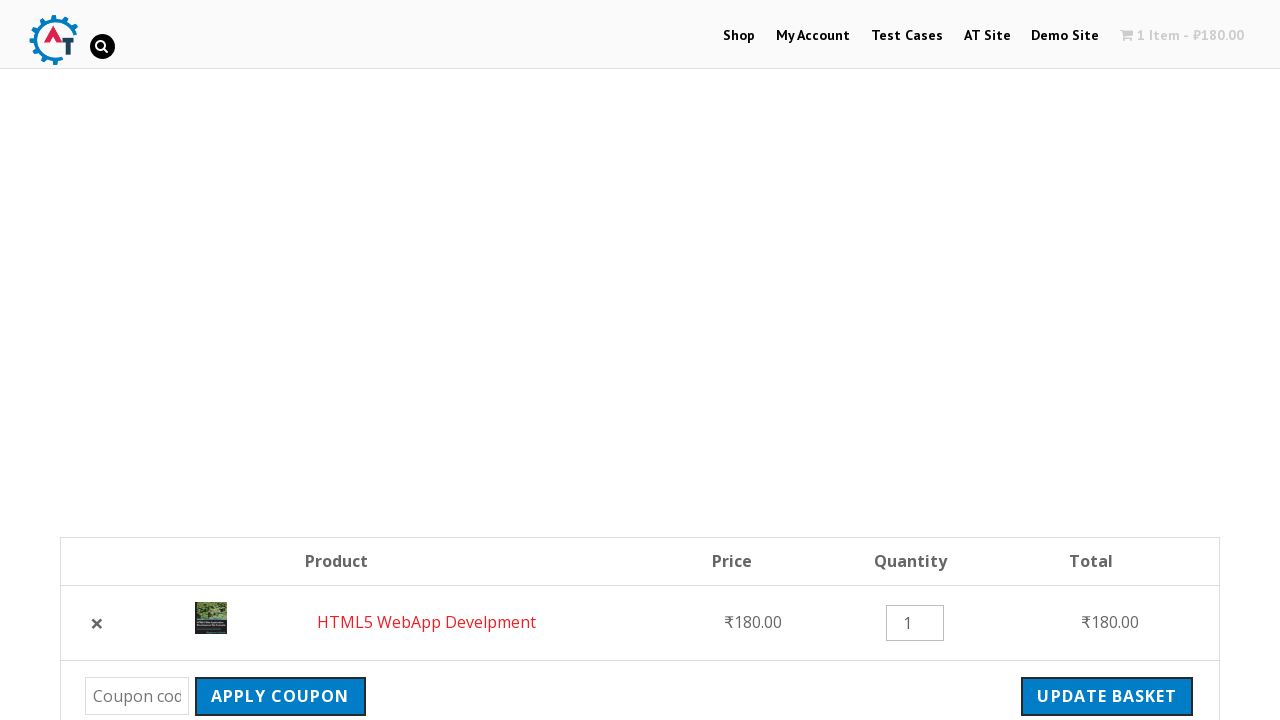

Cart subtotal element is visible
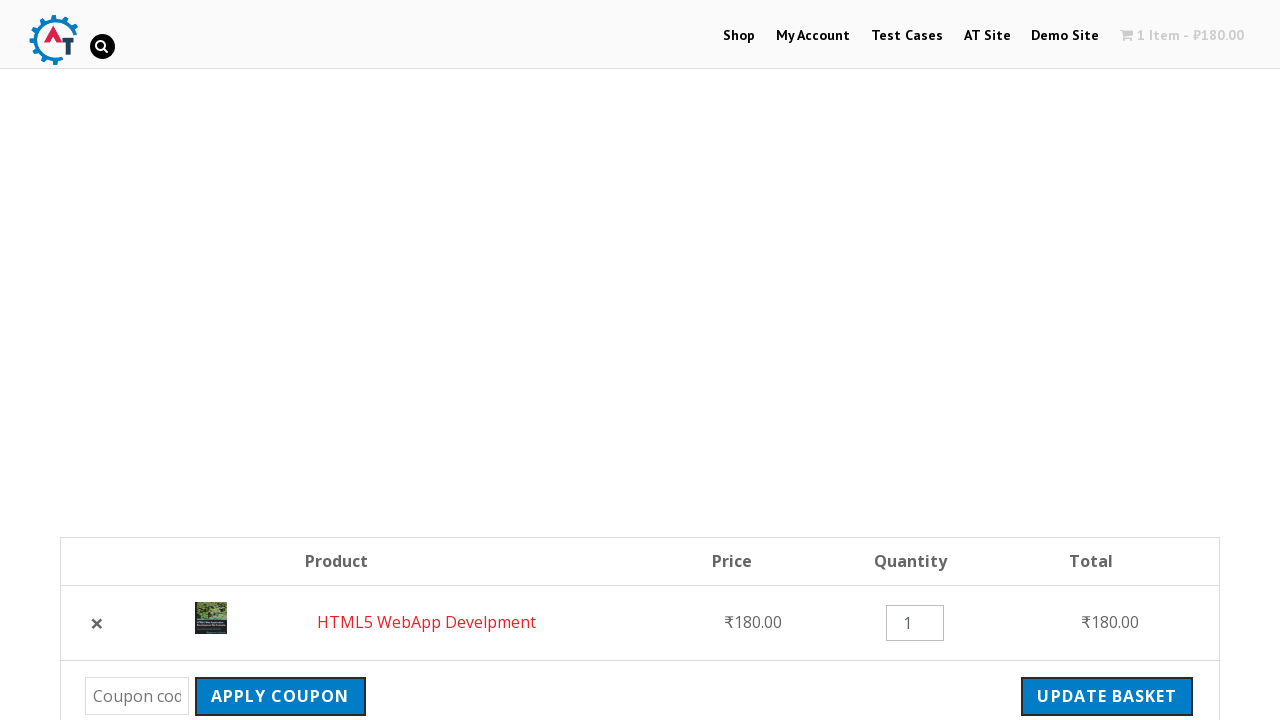

Product subtotal price is visible in cart
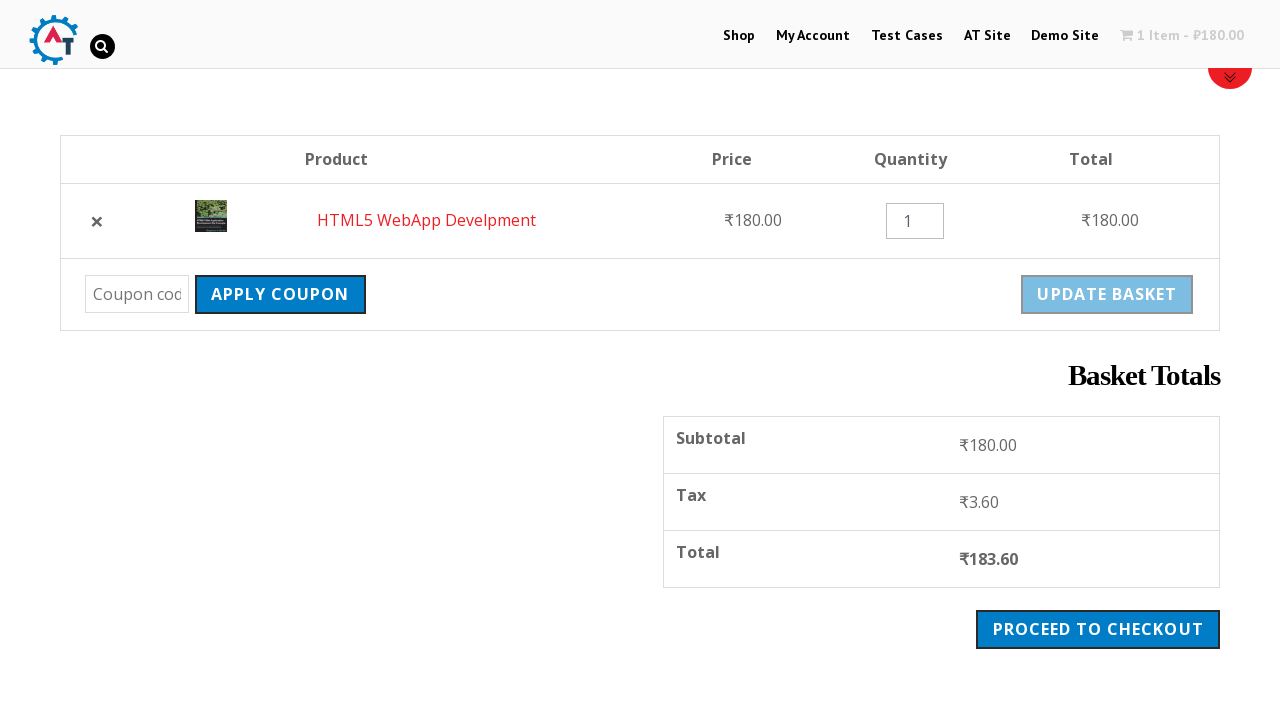

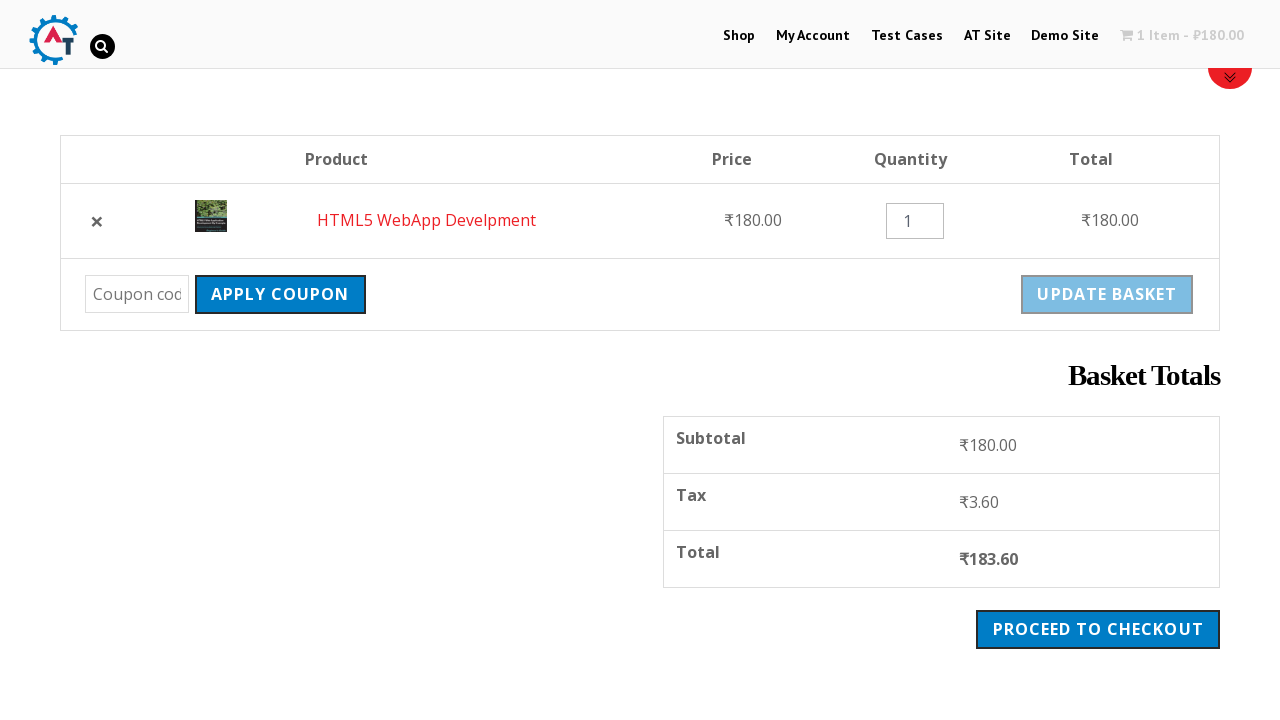